Tests keyboard key press functionality by sending keyboard keys (space and tab) to elements and verifying the displayed result text shows the correct key was pressed.

Starting URL: http://the-internet.herokuapp.com/key_presses

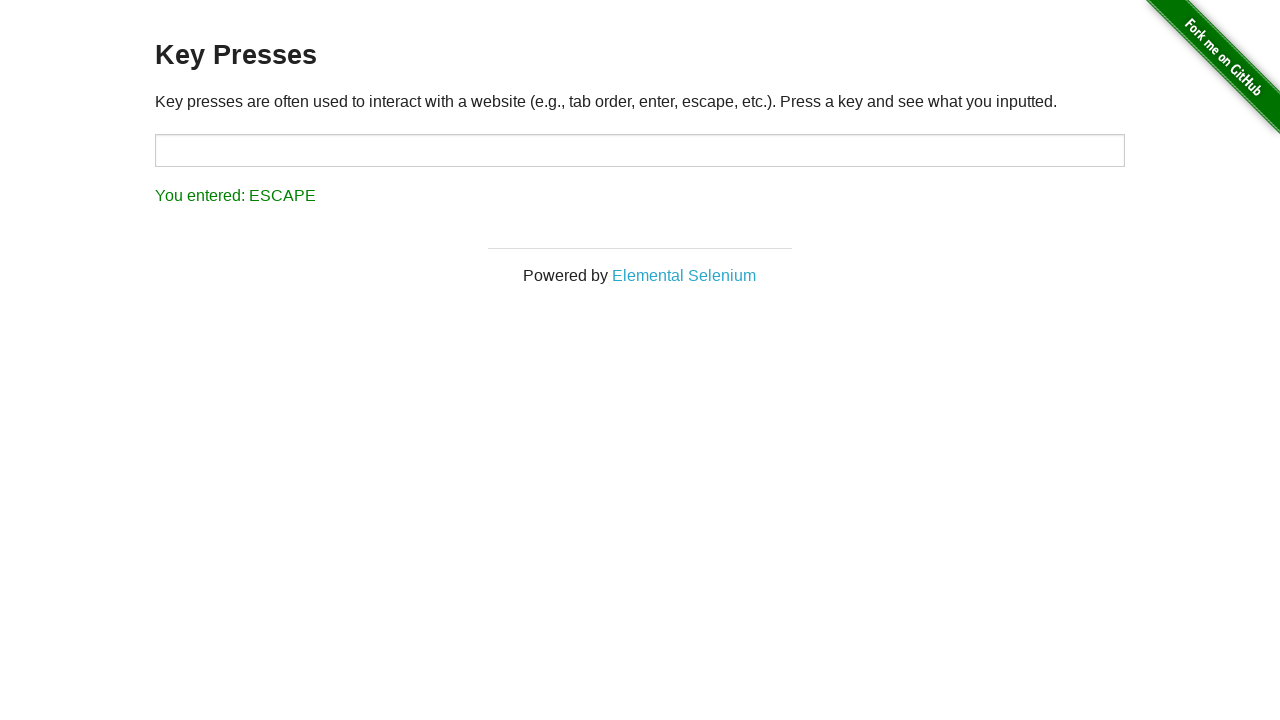

Pressed Space key on target element on #target
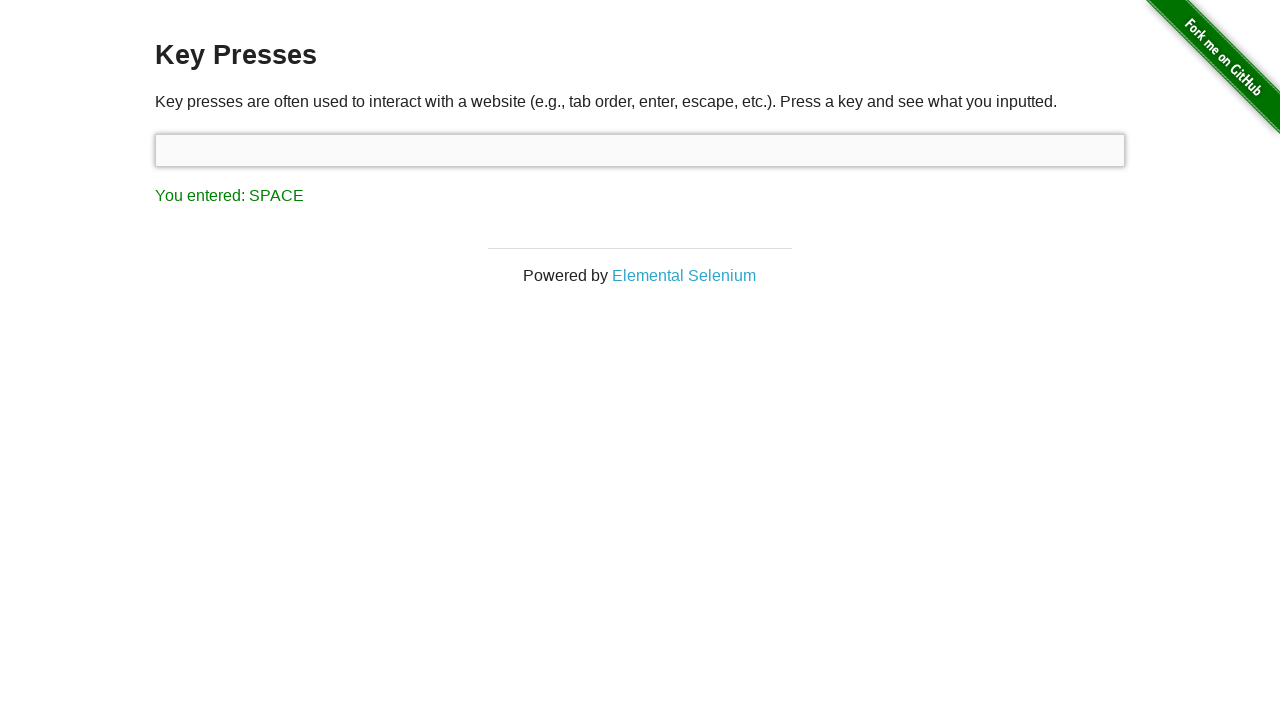

Waited for result element to appear
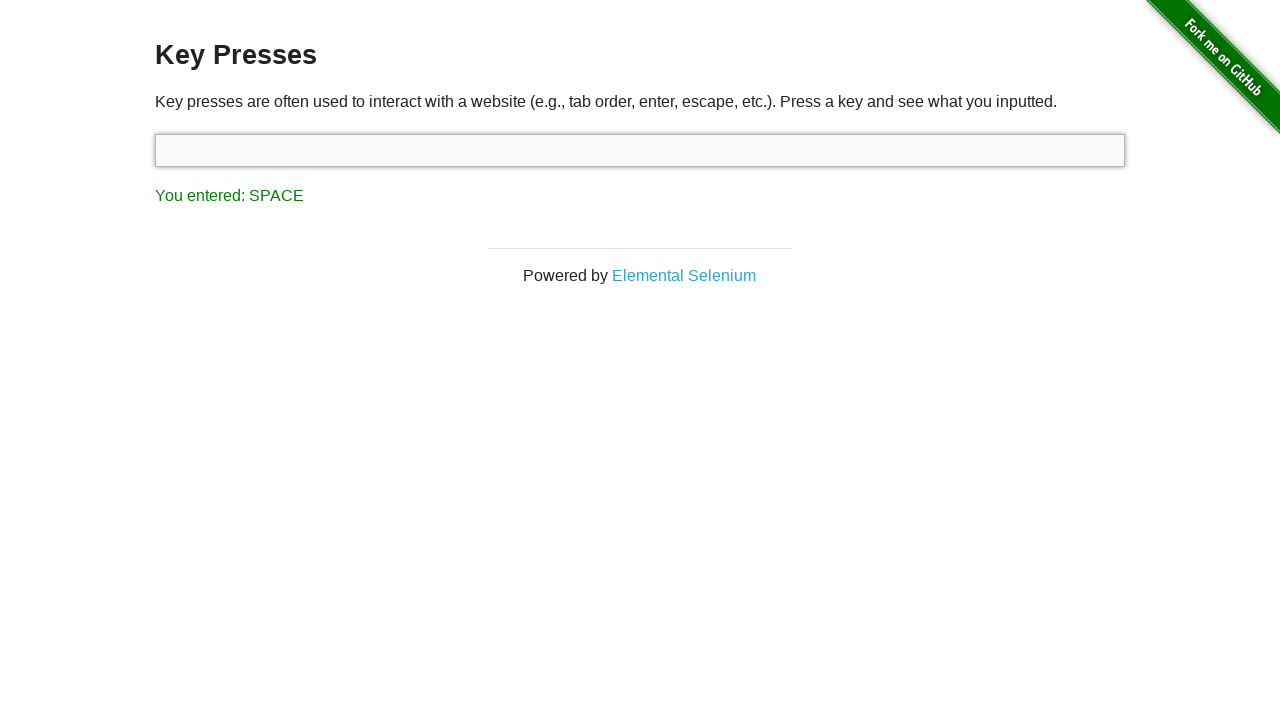

Retrieved result text: 'You entered: SPACE'
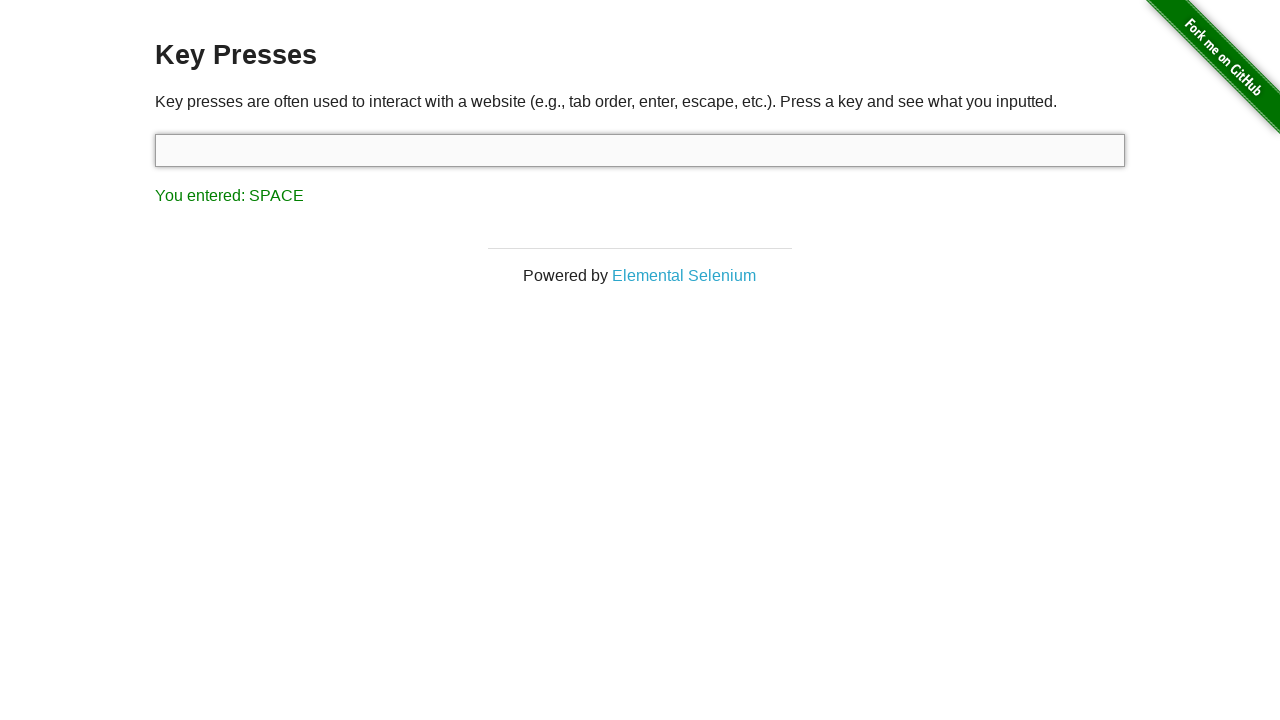

Assertion passed: Space key press was correctly recorded
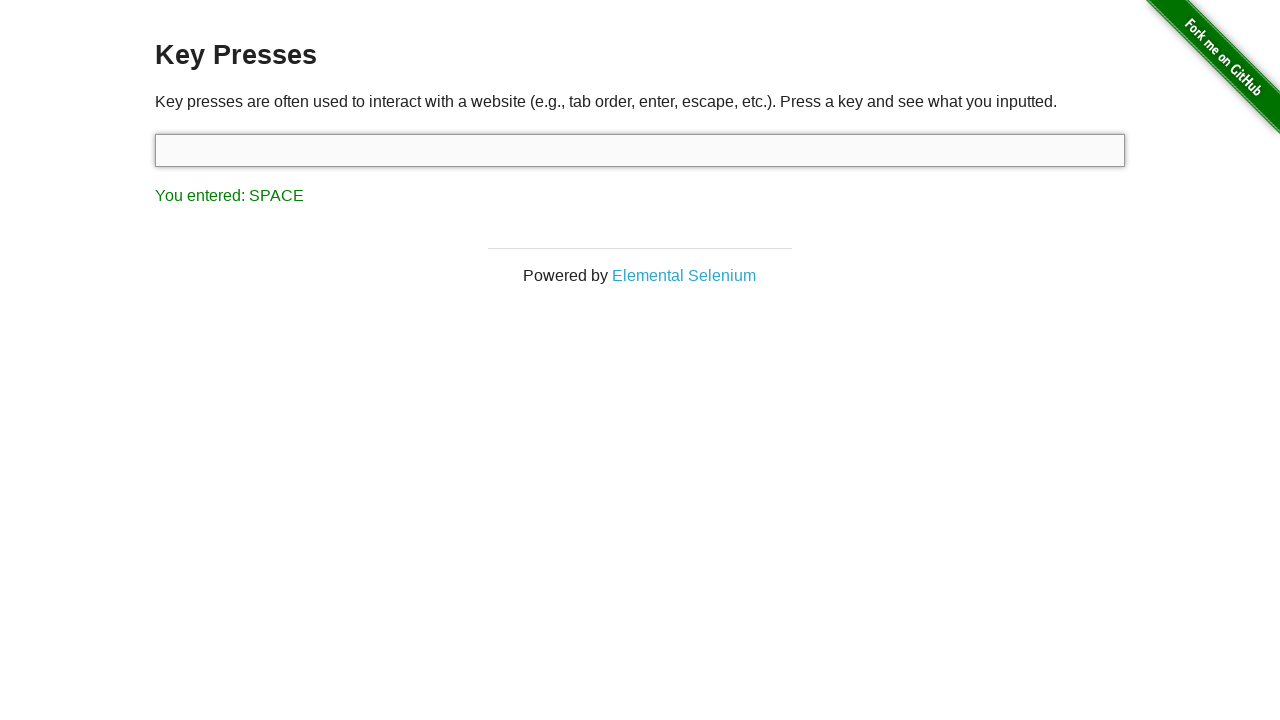

Pressed Tab key using keyboard
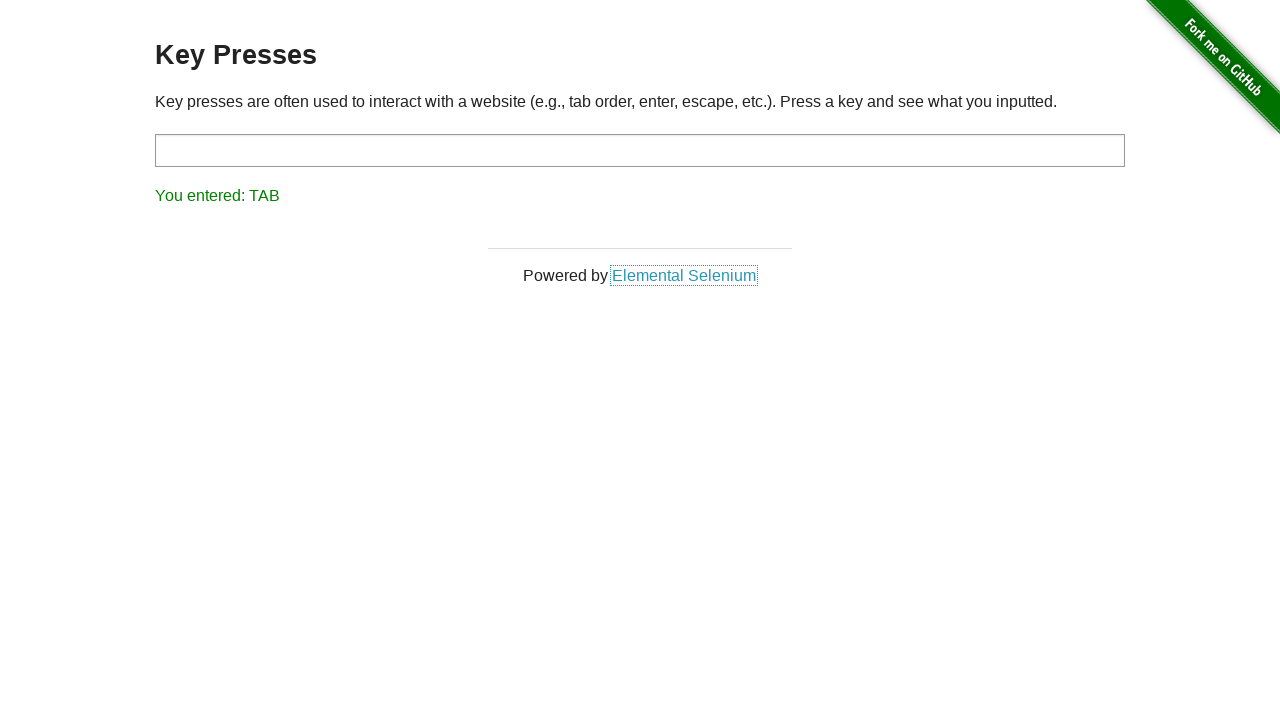

Retrieved result text: 'You entered: TAB'
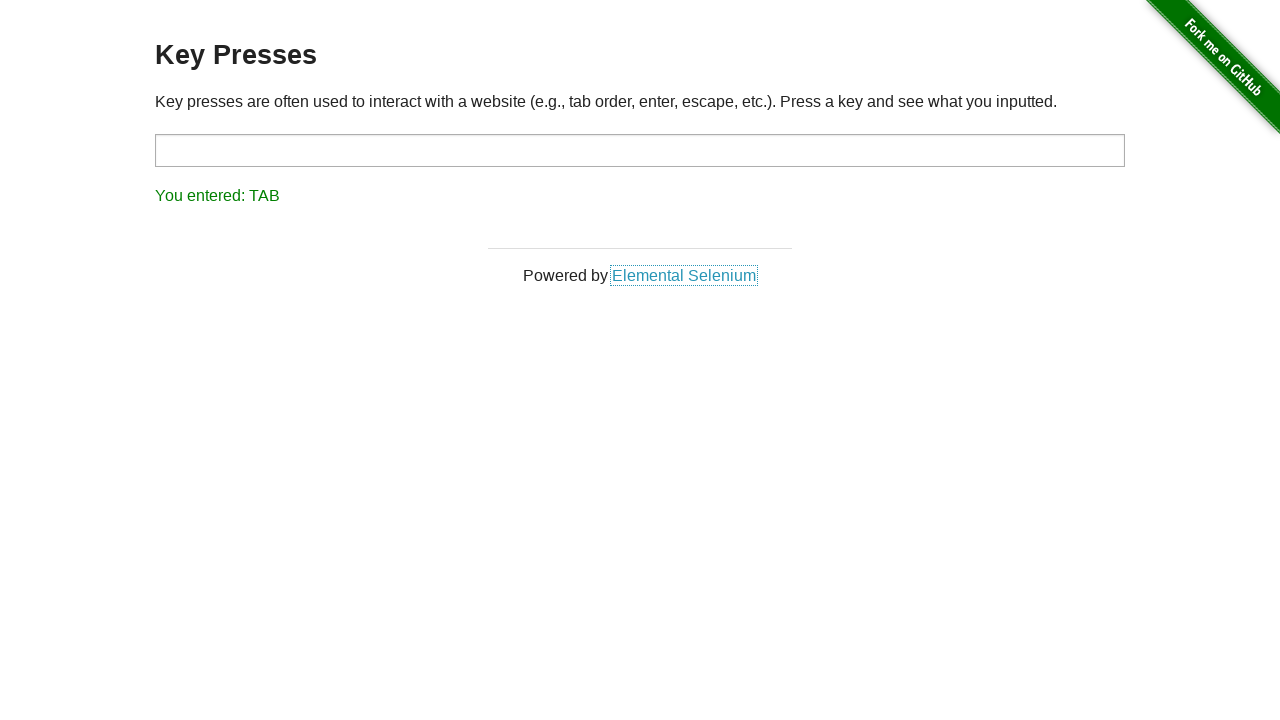

Assertion passed: Tab key press was correctly recorded
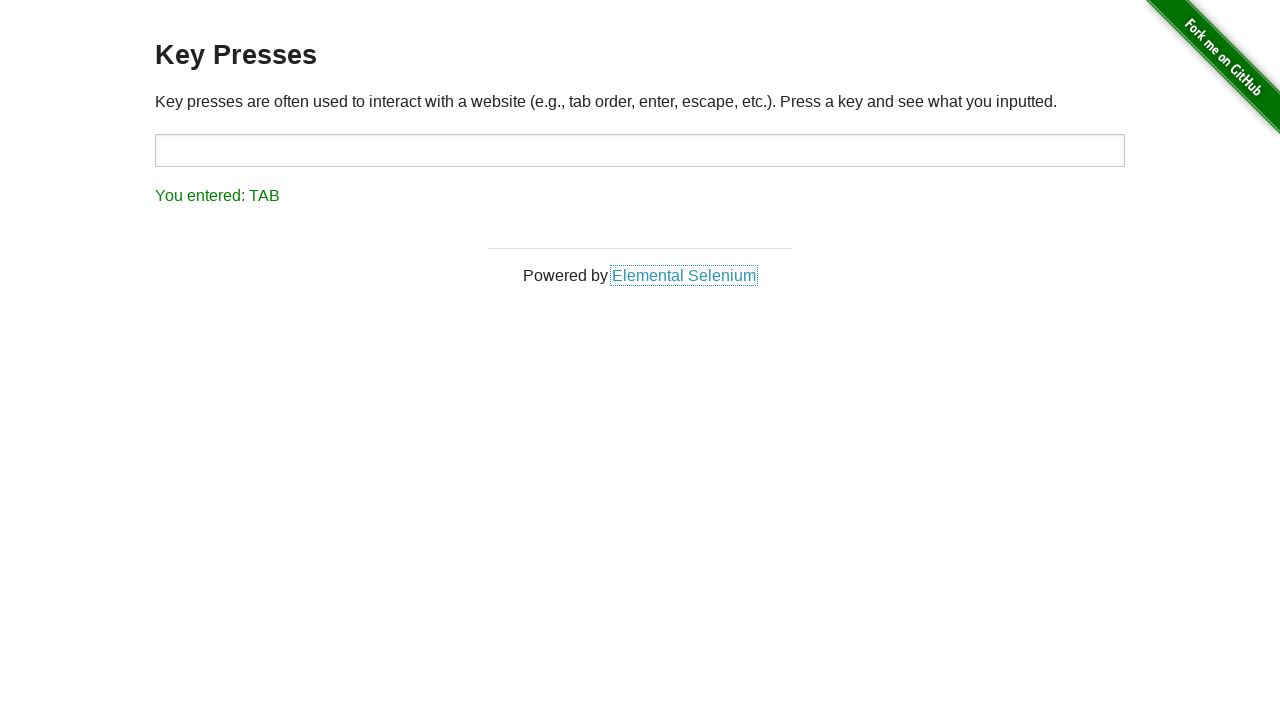

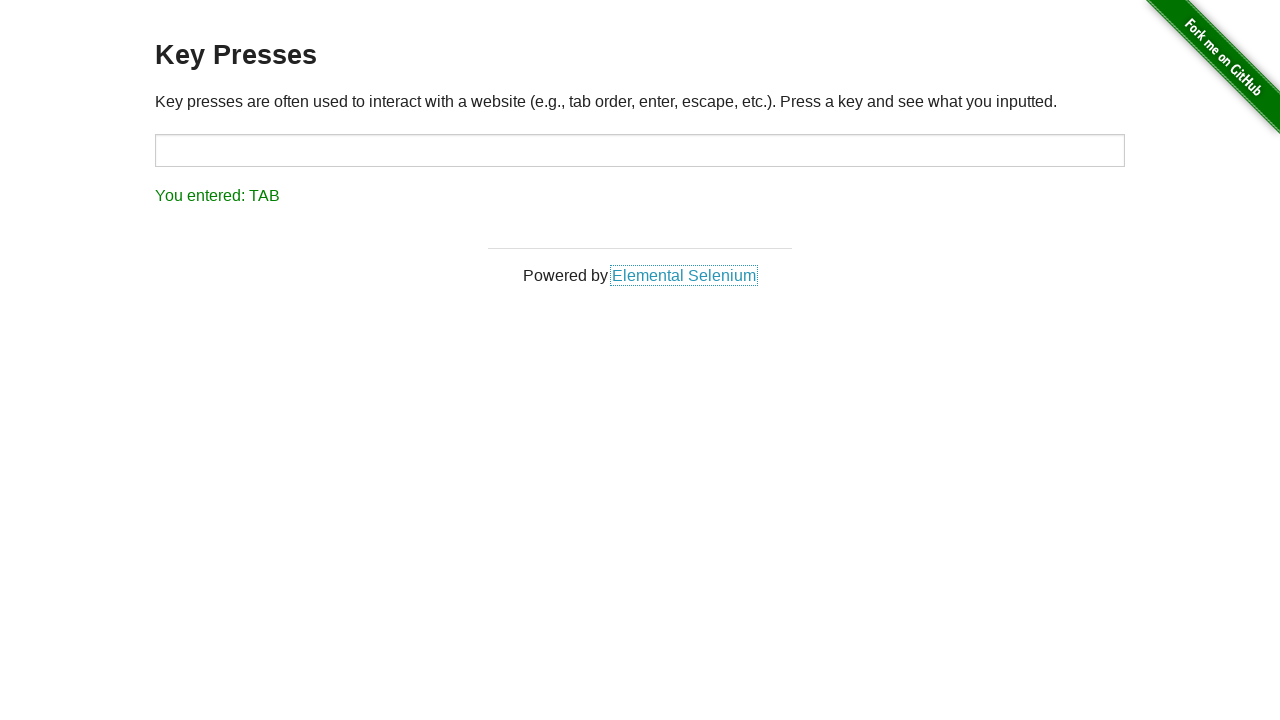